Tests multiple file upload functionality by uploading files to a file input field and then clearing the selection

Starting URL: https://davidwalsh.name/demo/multiple-file-upload.php

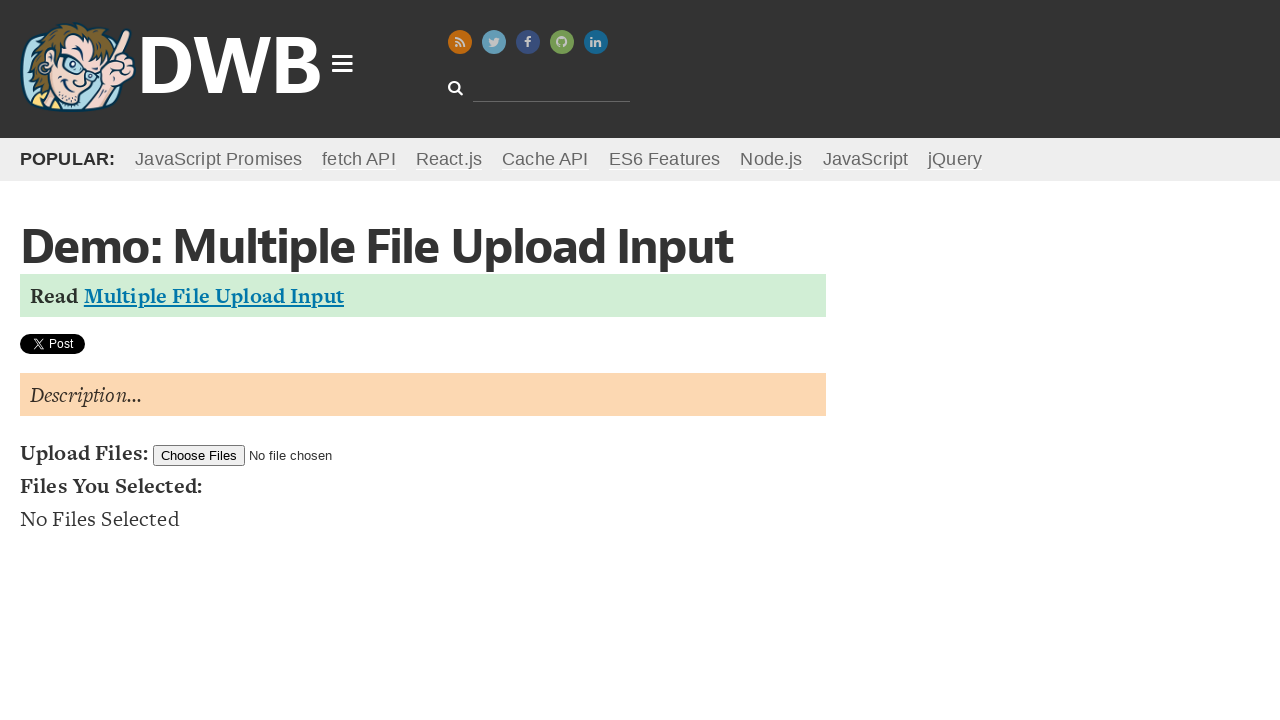

Uploaded multiple files (test_image.png and test_document.txt) to file input
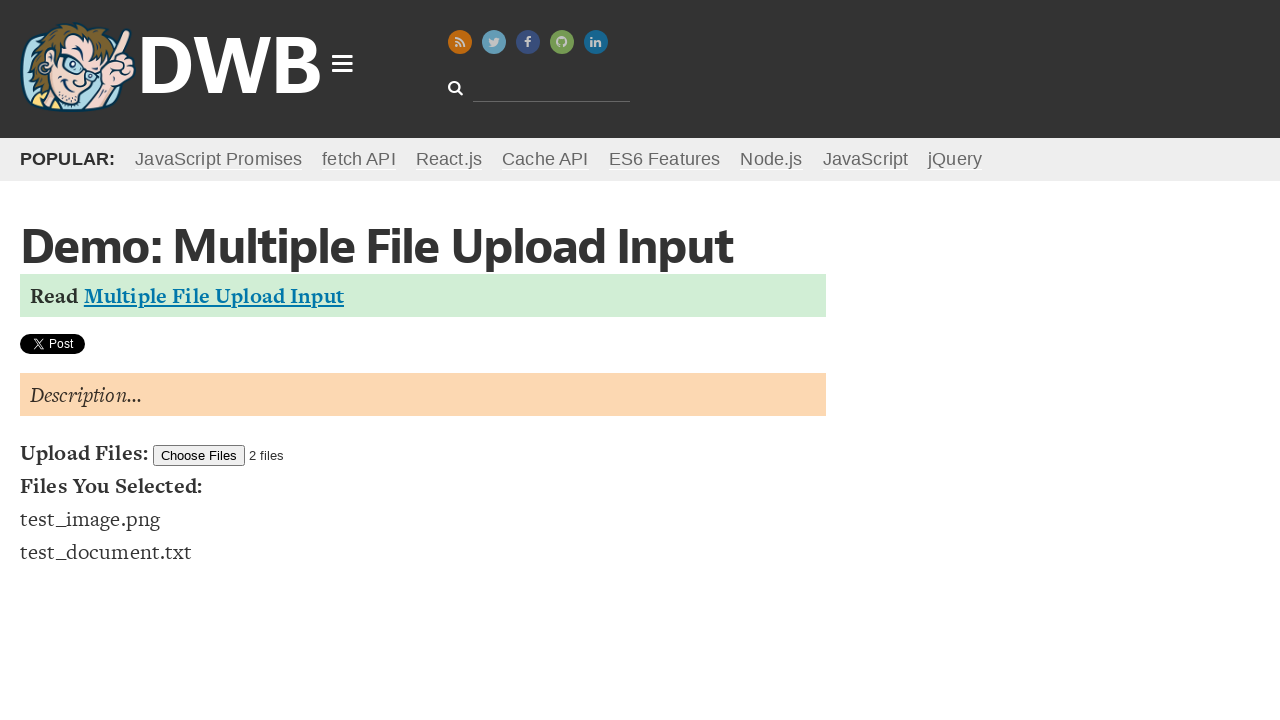

Waited 2 seconds to observe the uploaded files
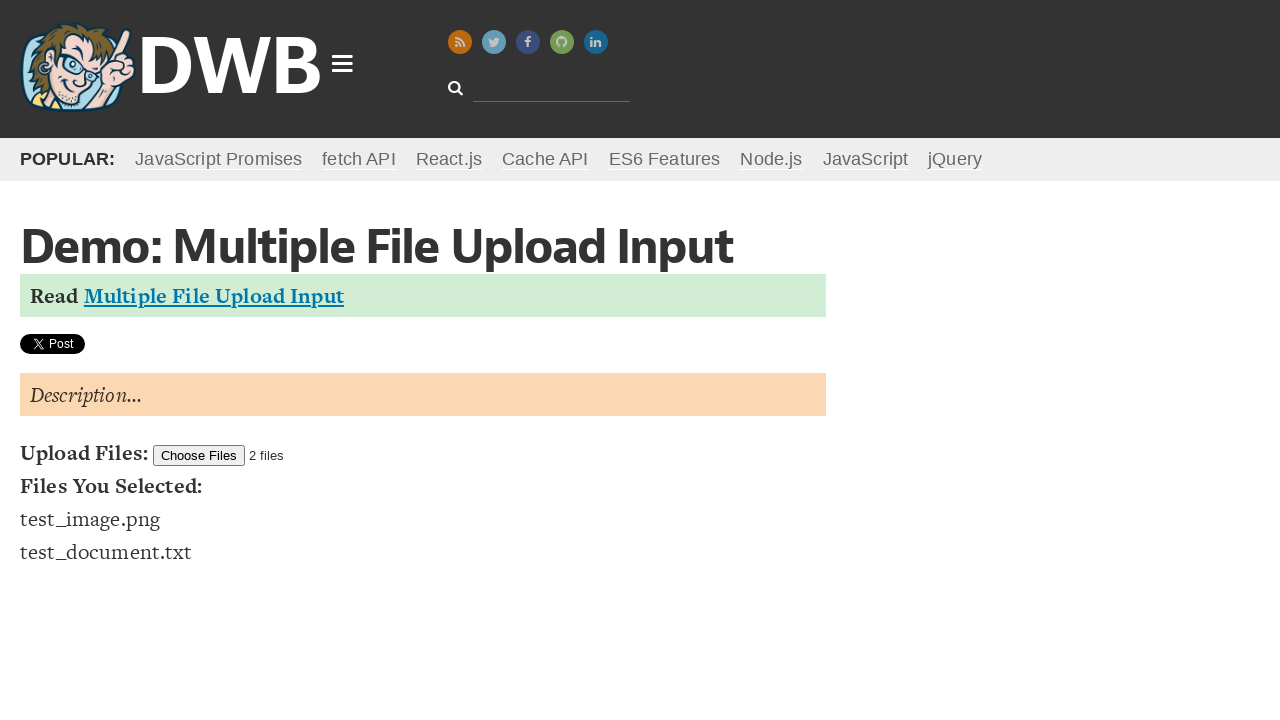

Cleared all file selections by passing empty array to file input
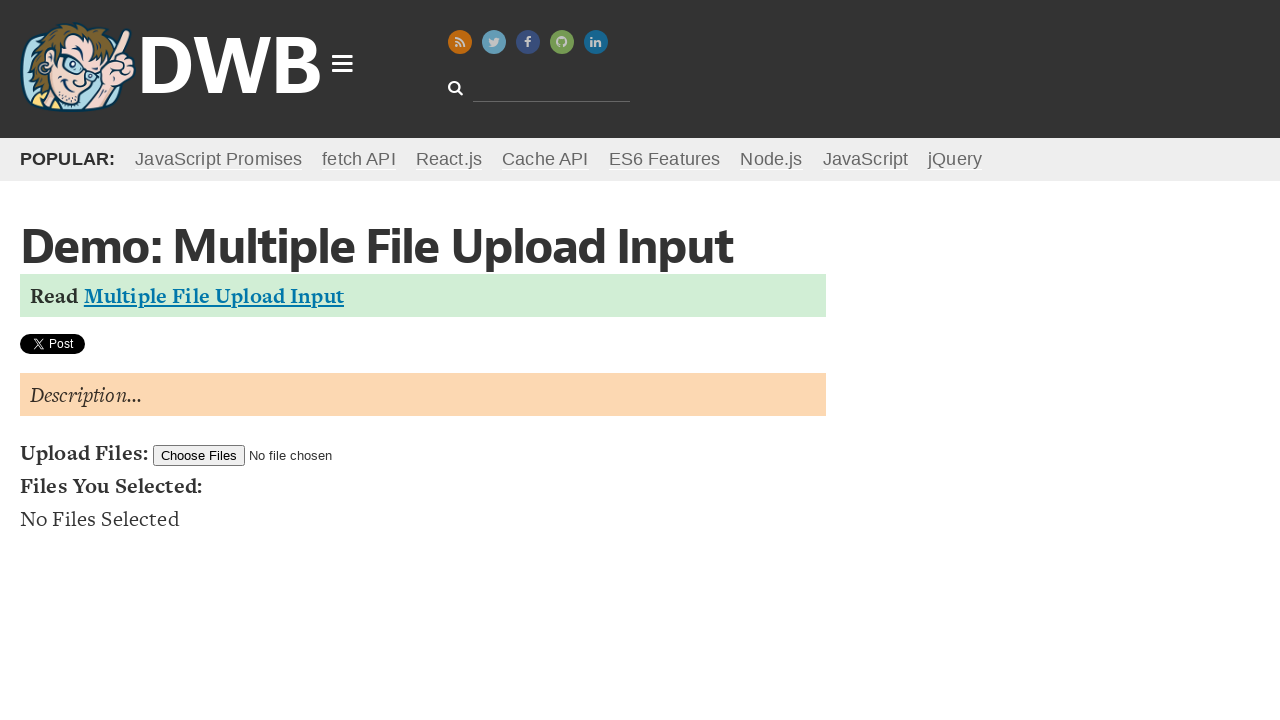

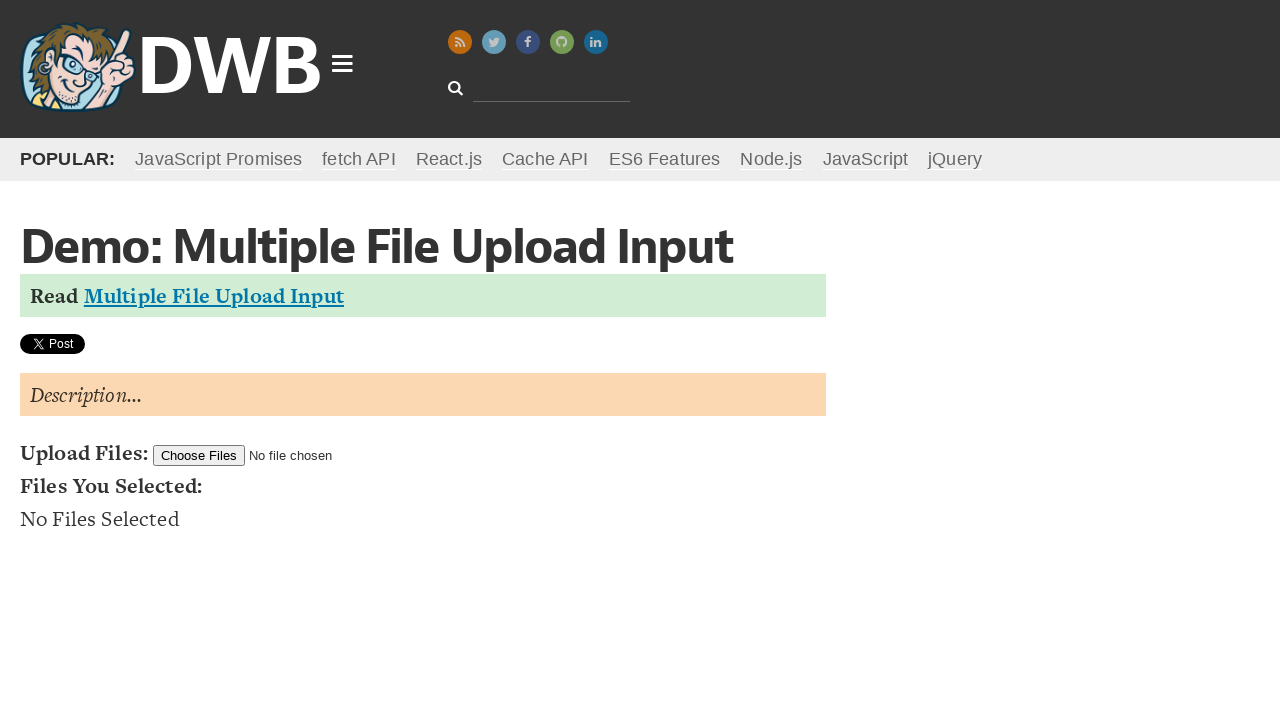